Tests working with multiple browser windows by clicking a link that opens a new window, switching between windows using non-deterministic handle ordering, and verifying the correct window is in focus by checking page titles.

Starting URL: http://the-internet.herokuapp.com/windows

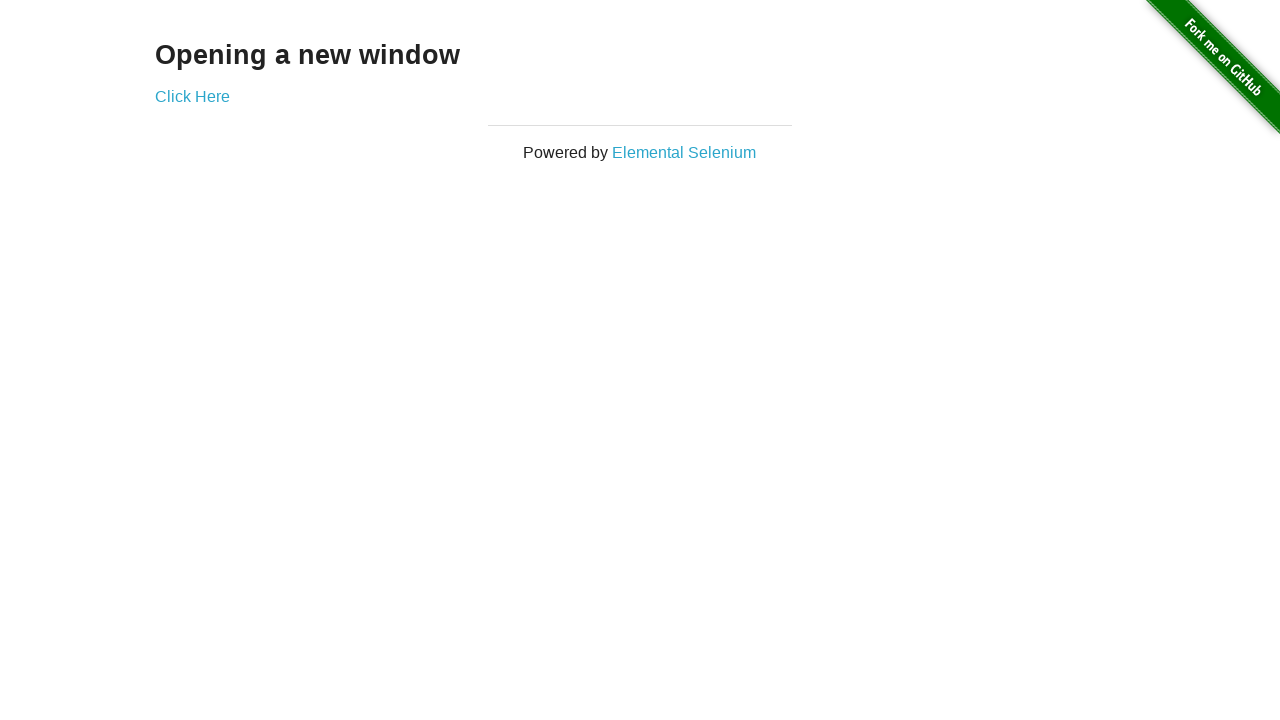

Clicked link that opens a new window at (192, 96) on .example a
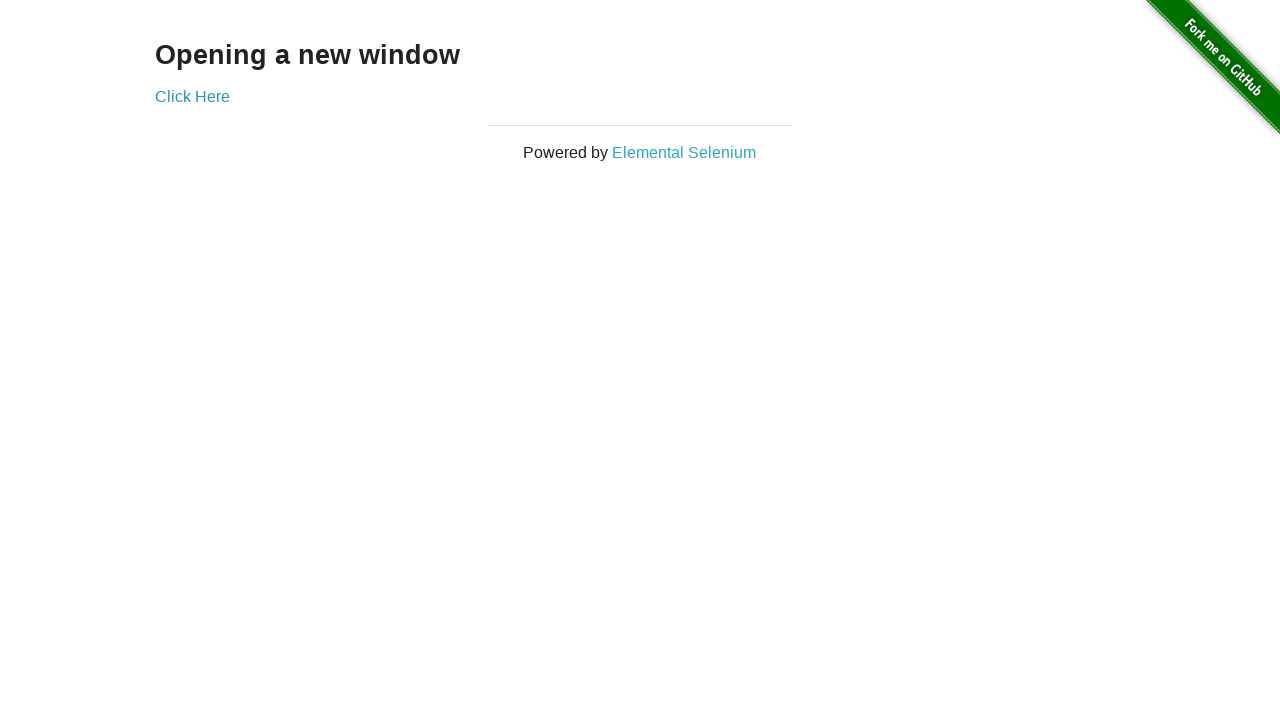

Waited for new window/tab to open
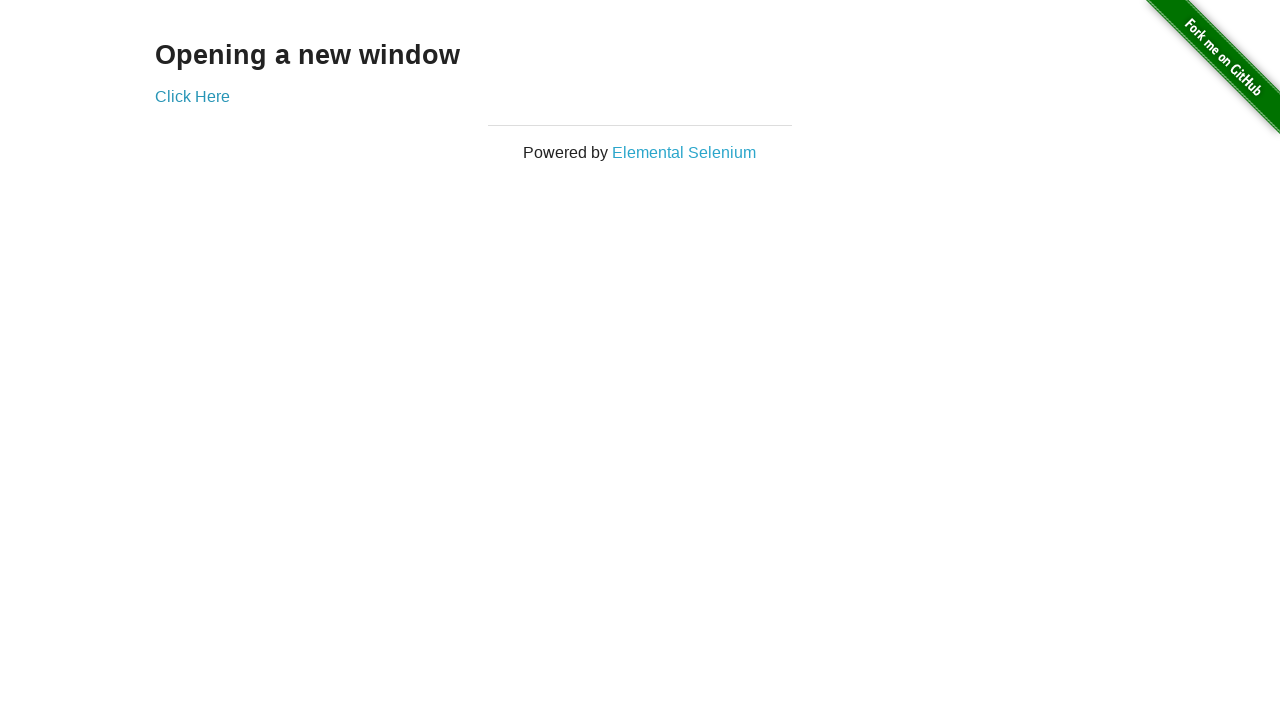

Retrieved all pages from context
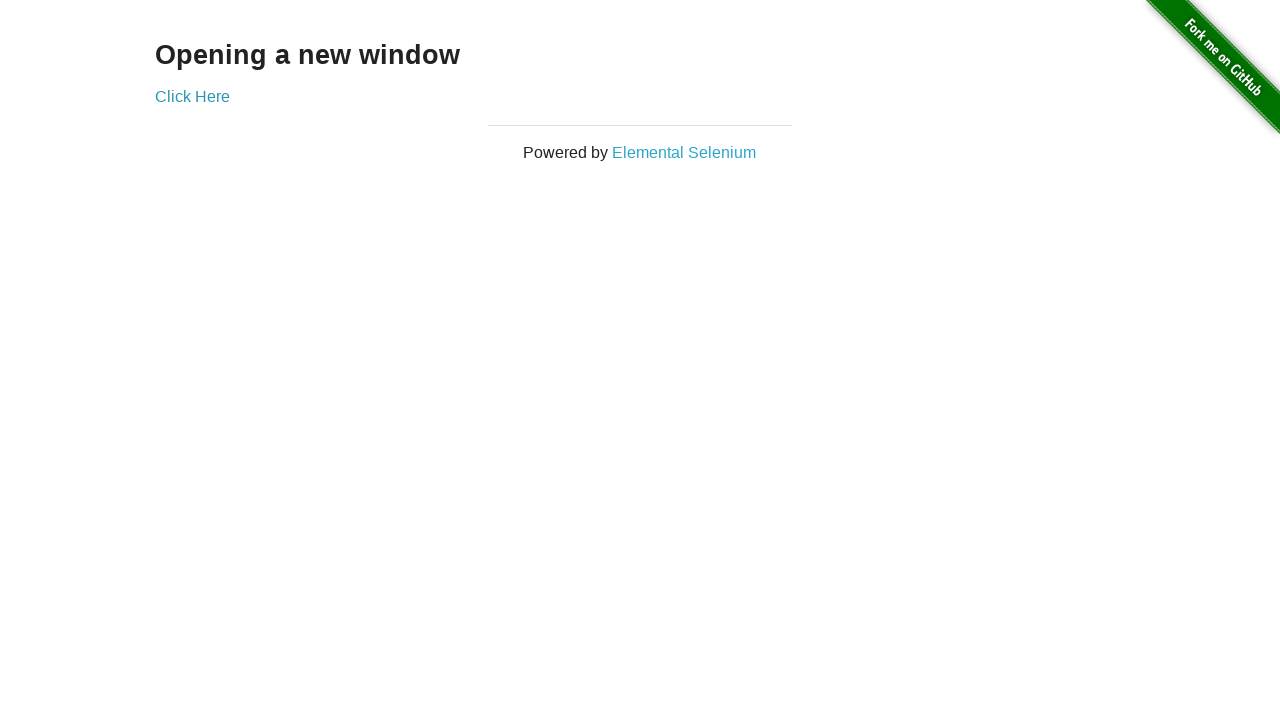

Switched to first window (original window)
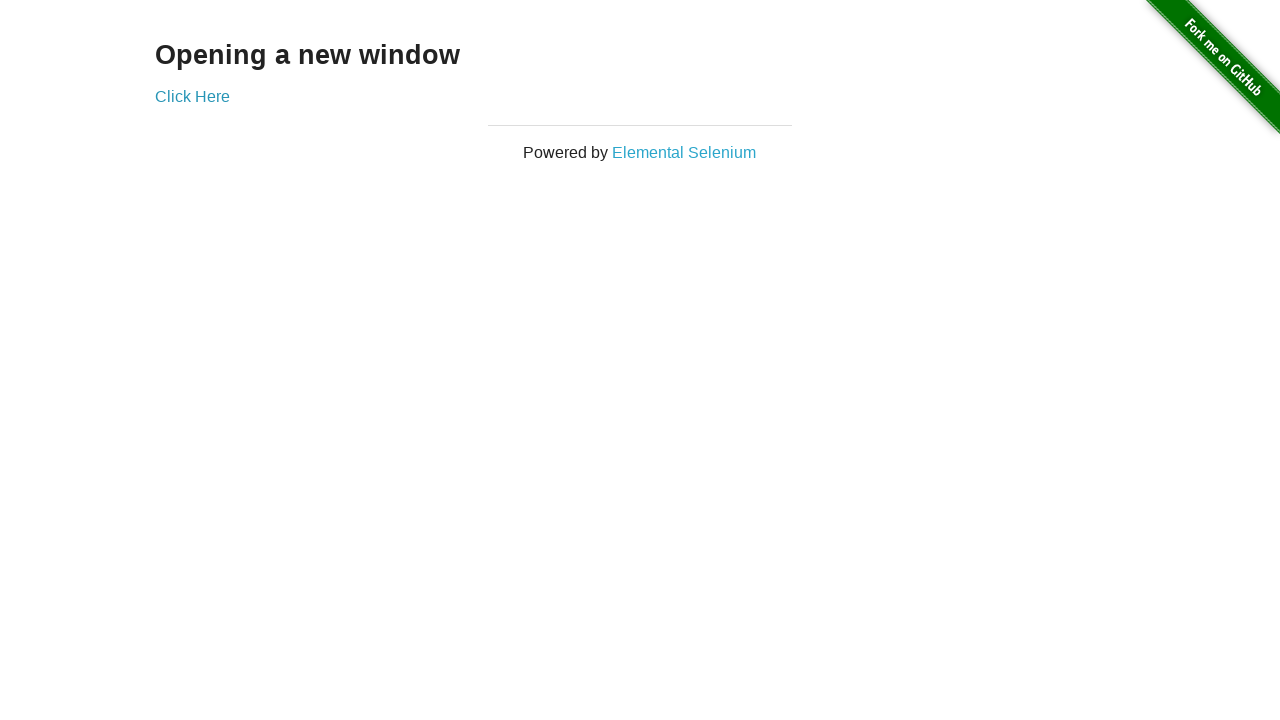

Verified first window title is not 'New Window'
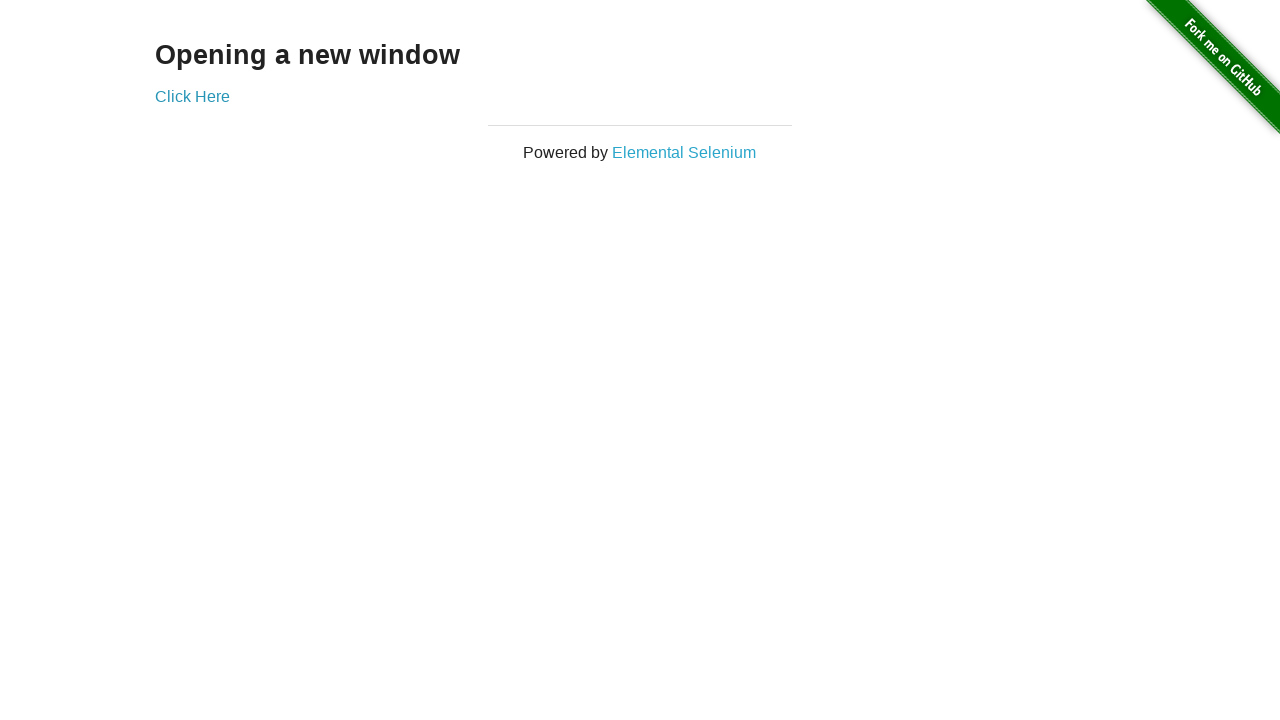

Switched to last window (new window)
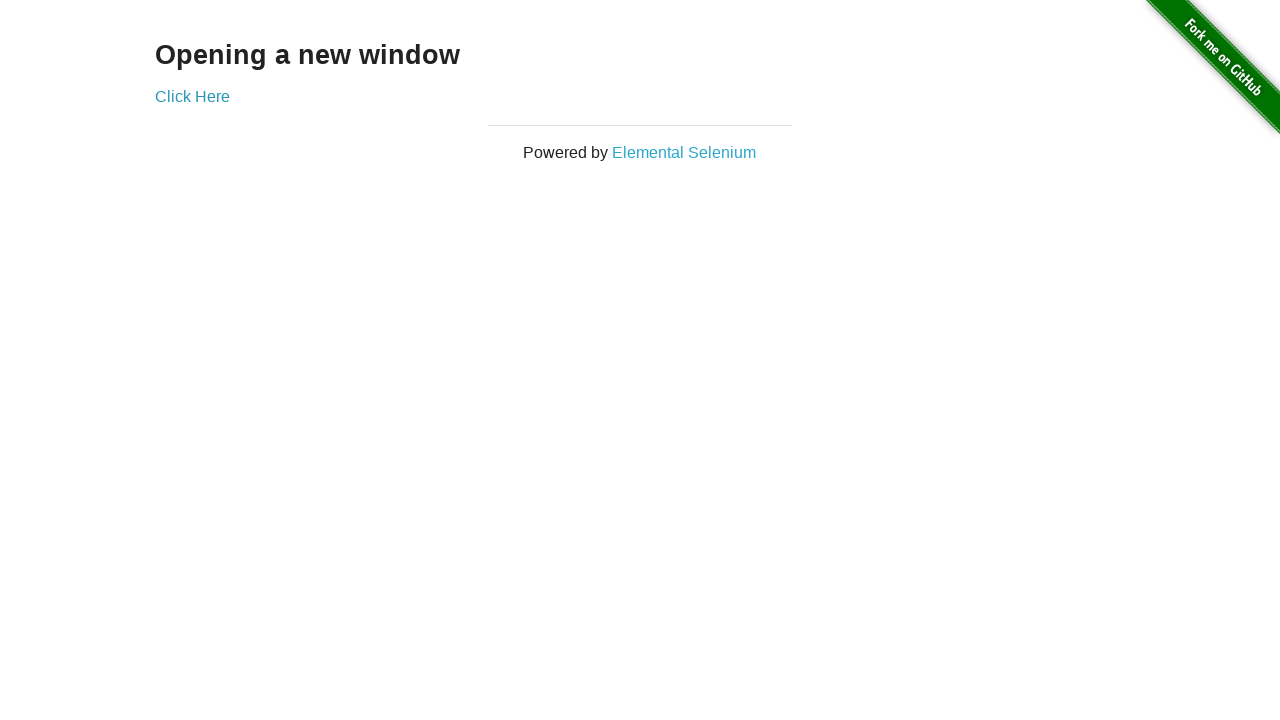

Verified last window title is 'New Window'
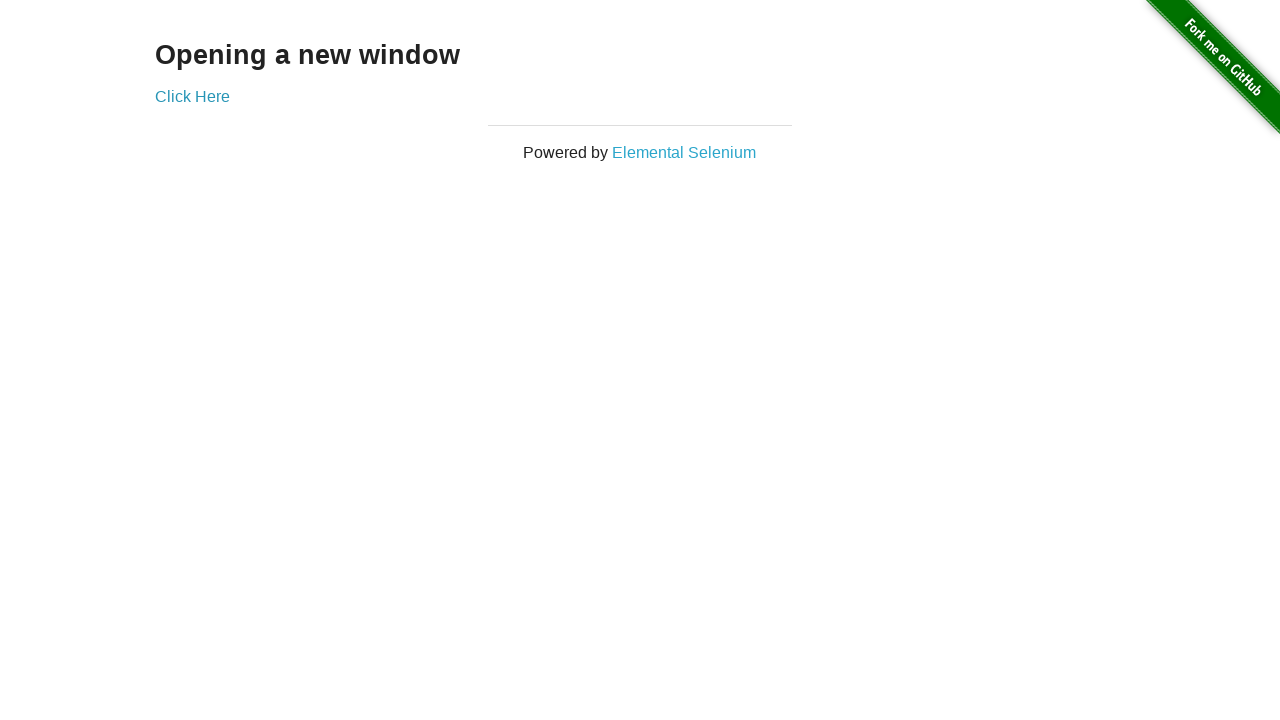

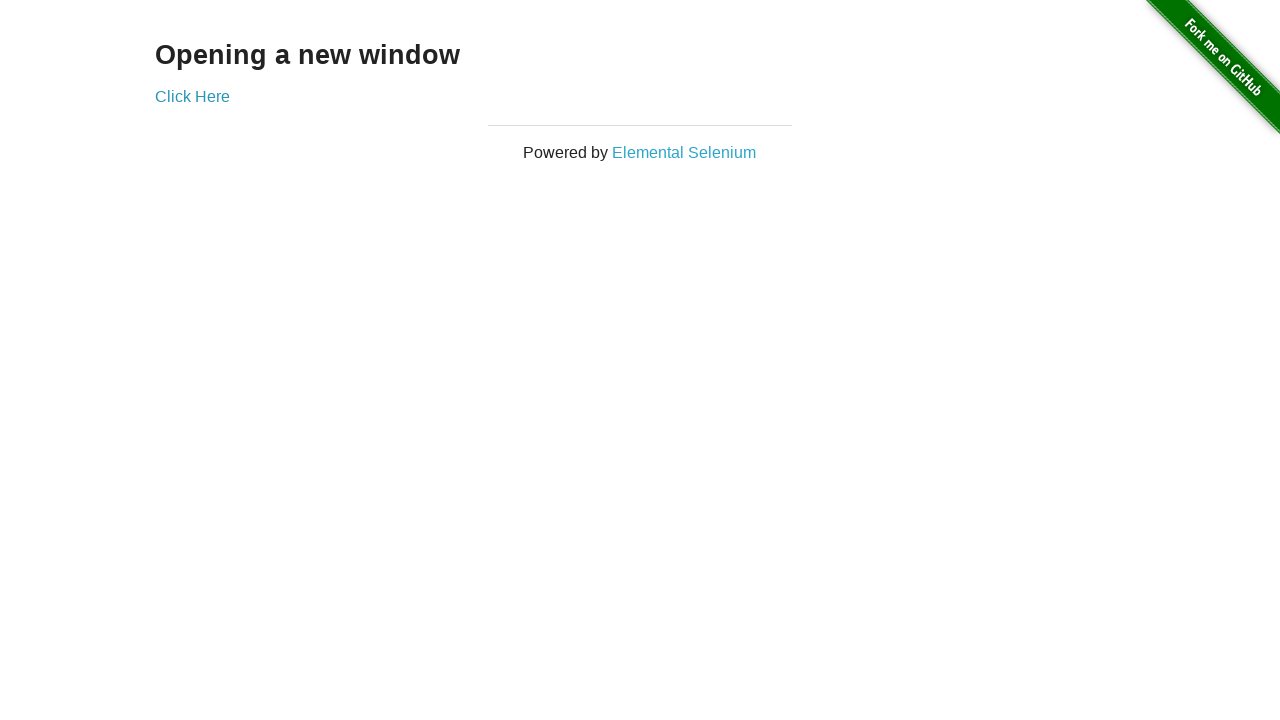